Tests password generation with a master password and empty site name

Starting URL: http://angel.net/~nic/passwd.current.html

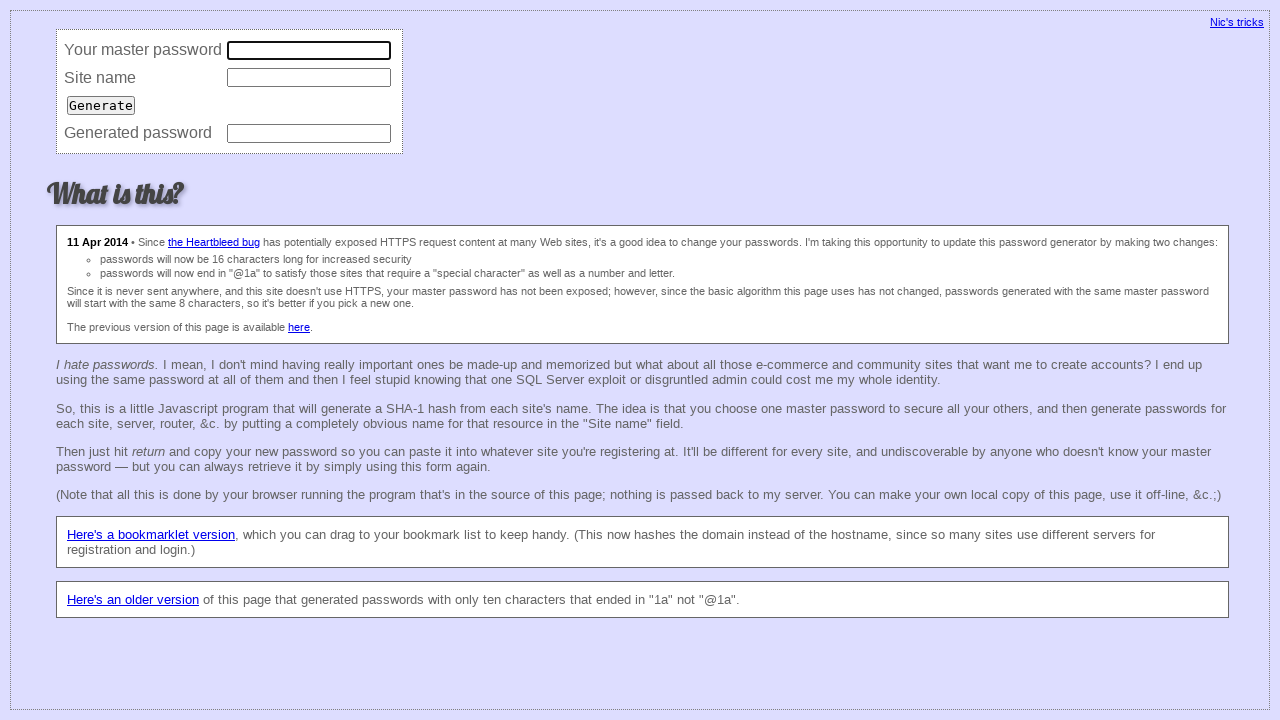

Filled master password field with '12345678' on input[name='master']
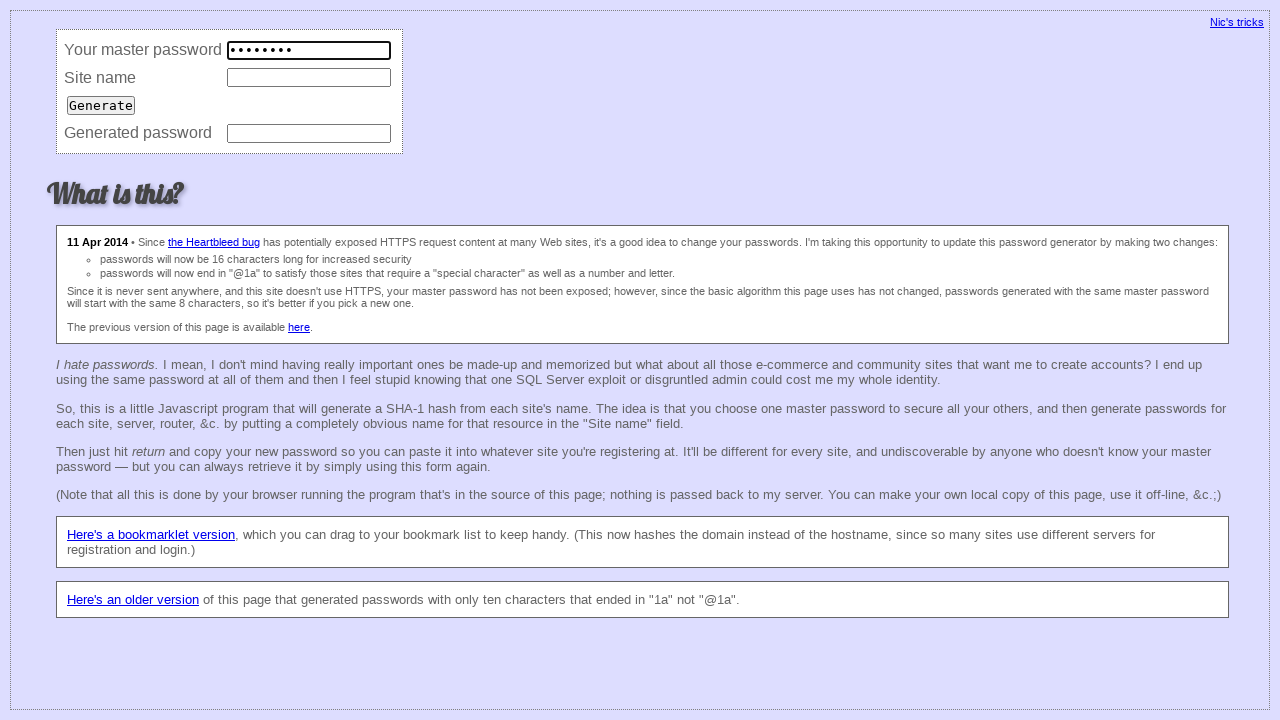

Filled site name field with empty string on input[name='site']
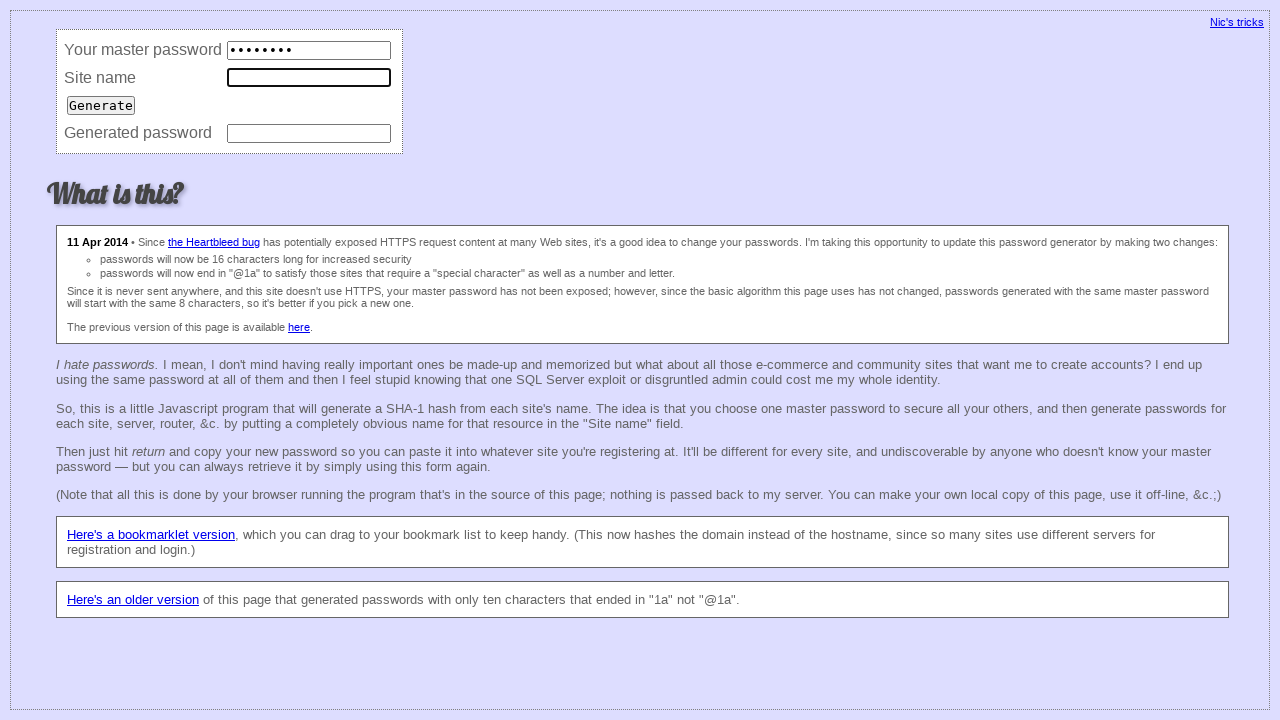

Pressed Enter to generate password on input[name='site']
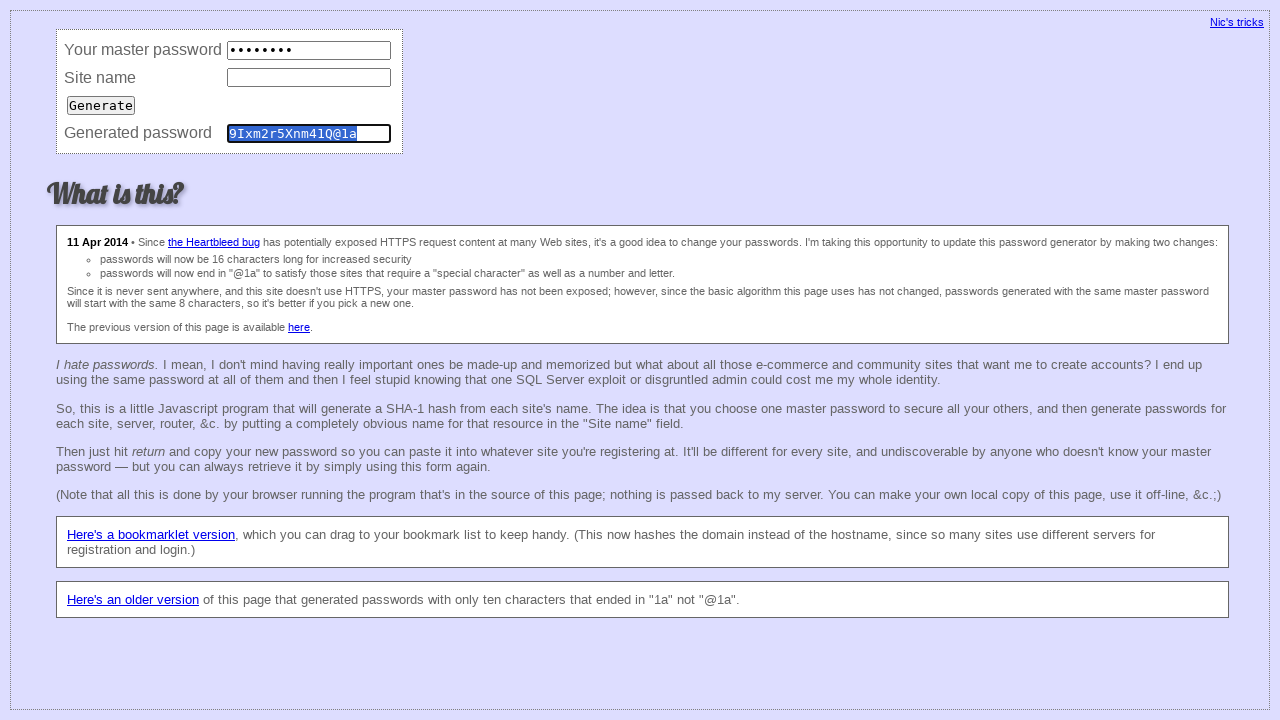

Verified generated password equals '9Ixm2r5Xnm41Q@1a'
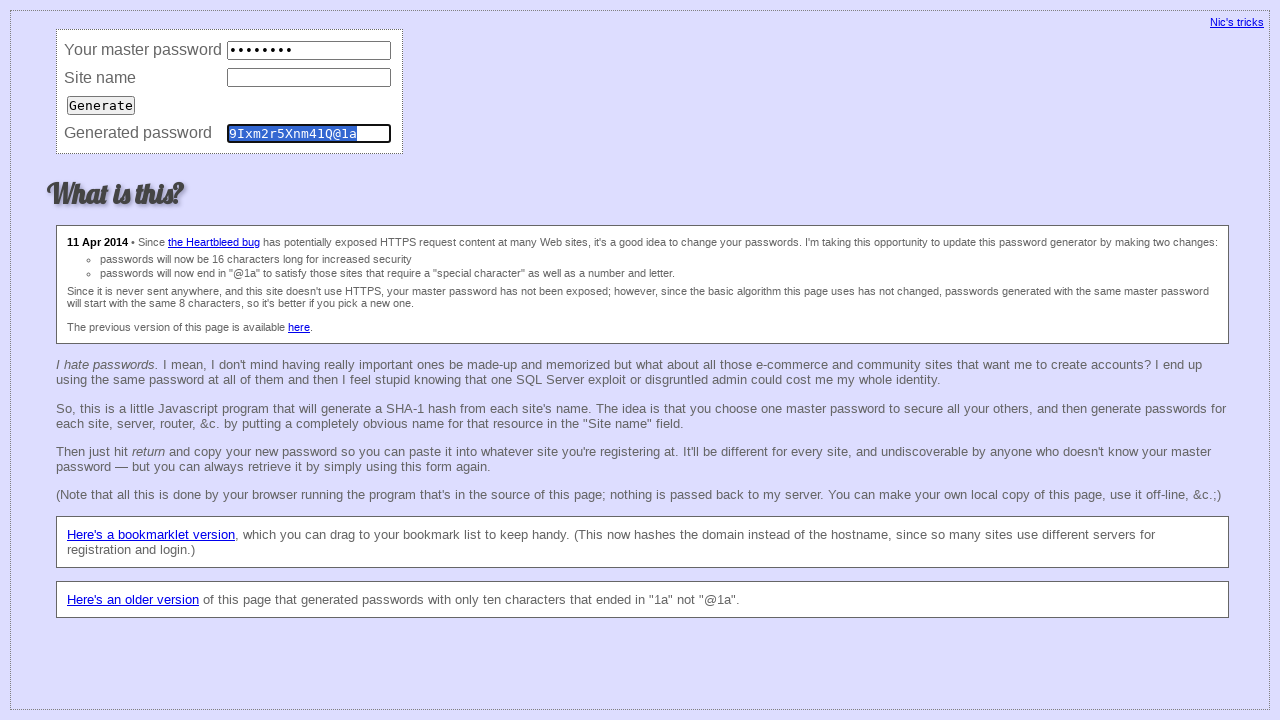

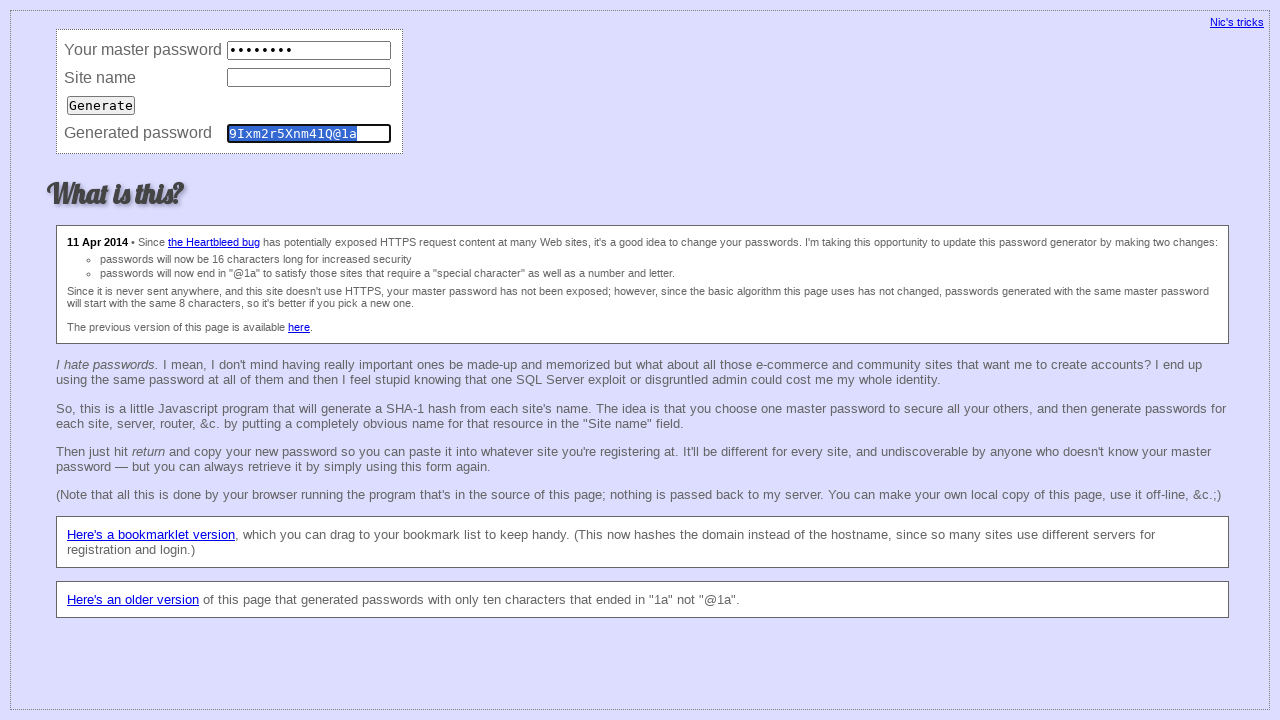